Fills out a registration form with required fields (first name, last name, email) and submits it to verify successful registration

Starting URL: http://suninjuly.github.io/registration1.html

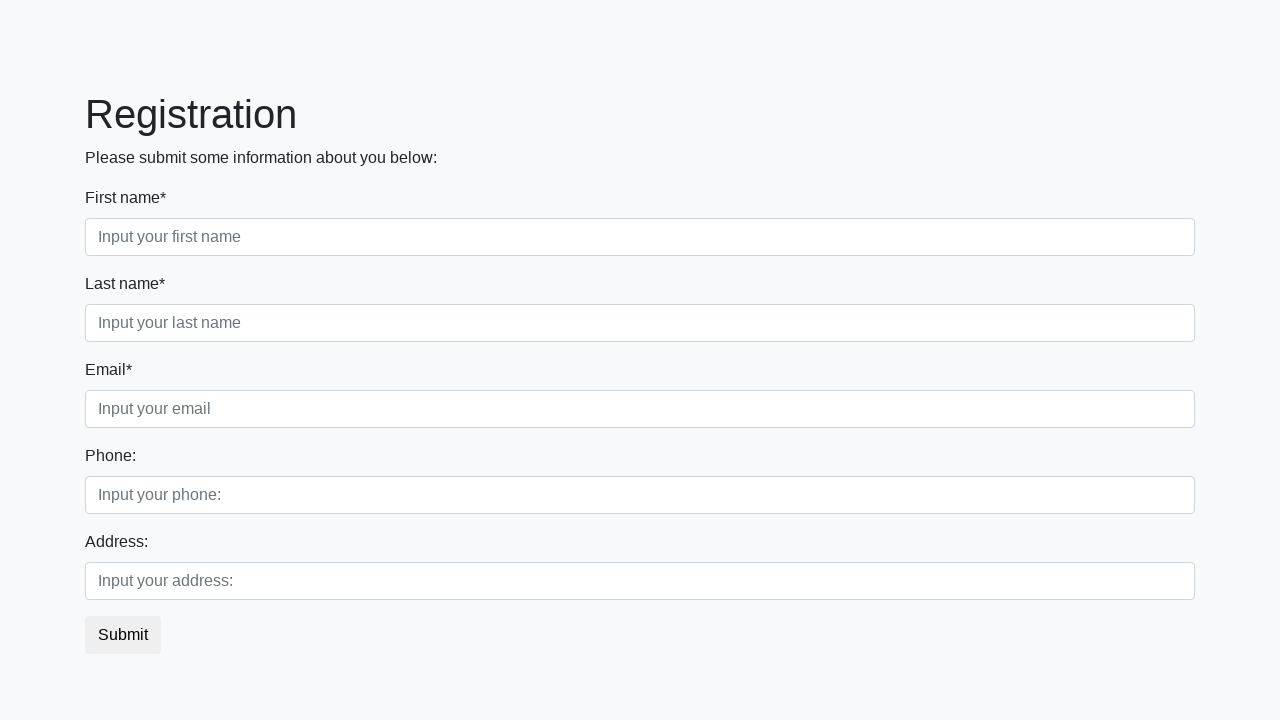

Filled first name field with 'John' on xpath=//input[contains(@class, 'first') and @required]
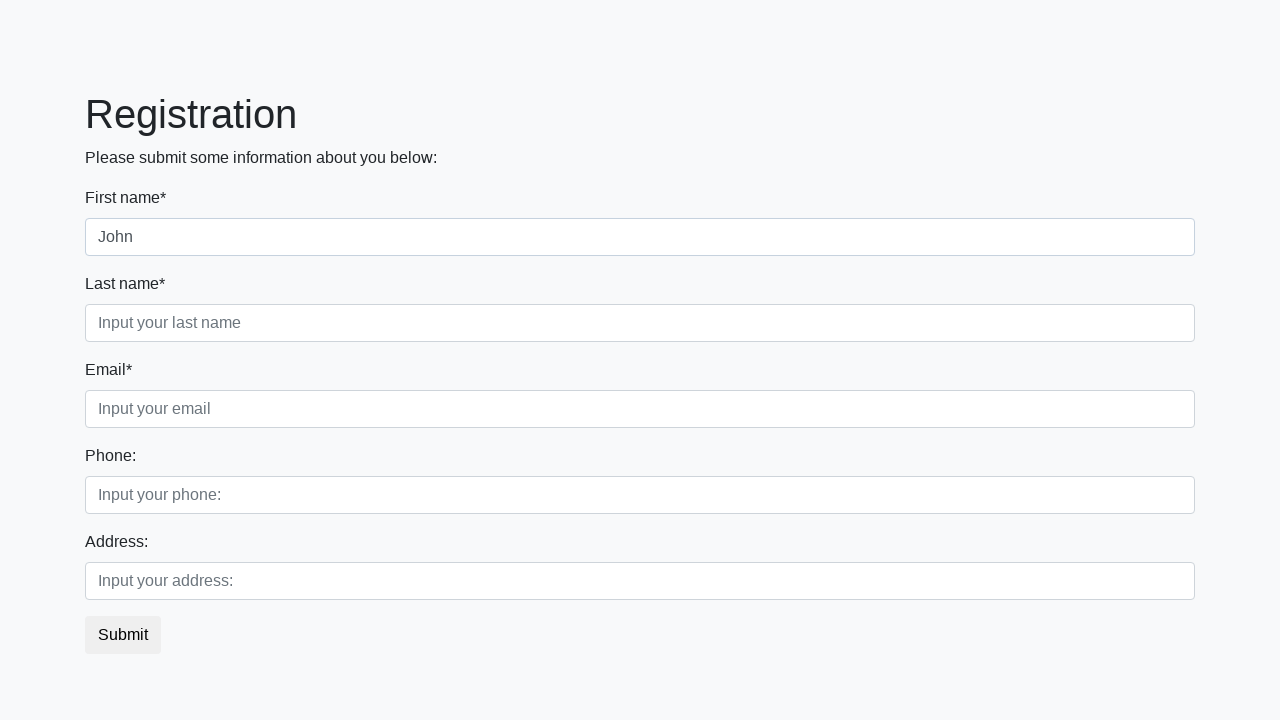

Filled last name field with 'Doe' on xpath=//input[contains(@class, 'second') and @required]
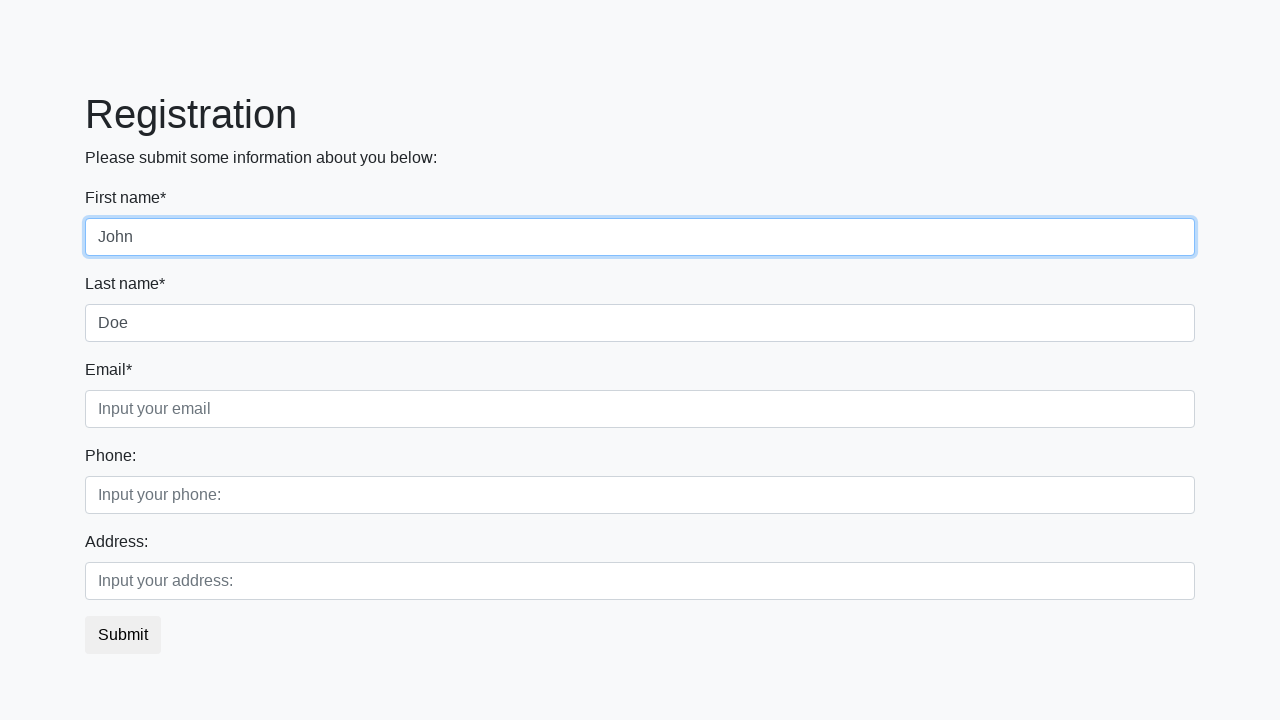

Filled email field with 'john.doe@example.com' on xpath=//input[contains(@class, 'third') and @required]
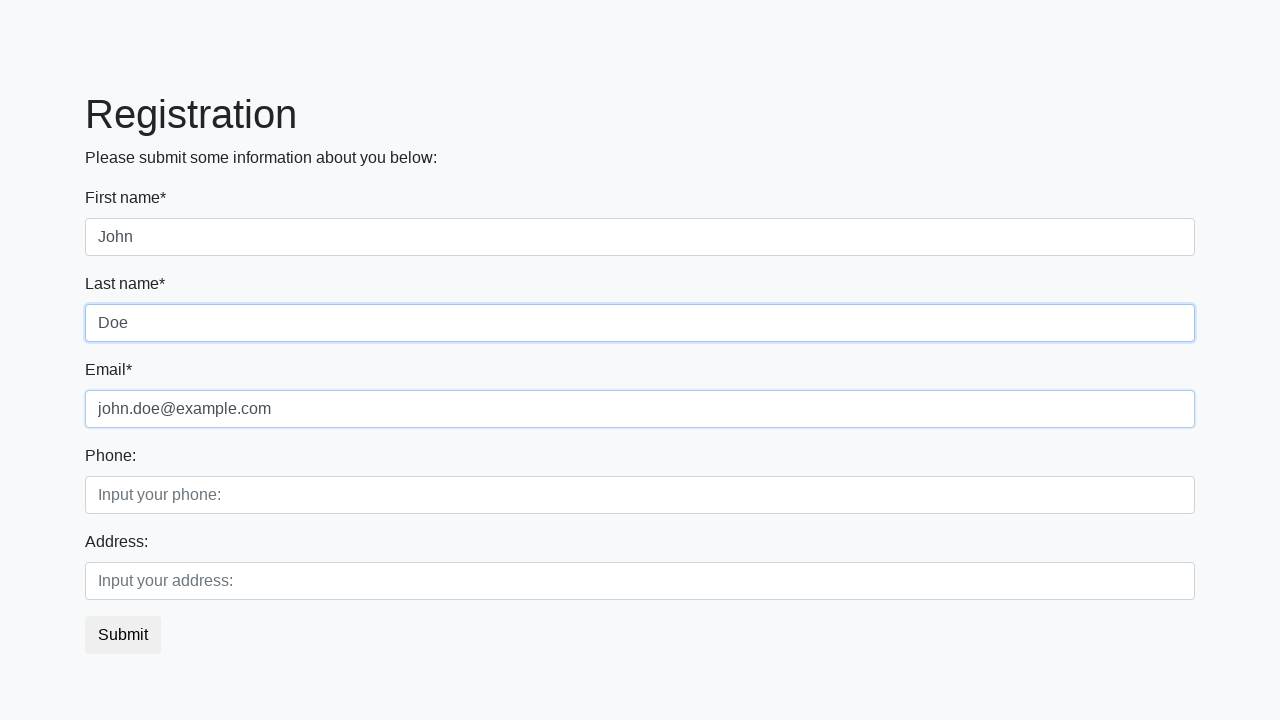

Clicked submit button to register at (123, 635) on button.btn
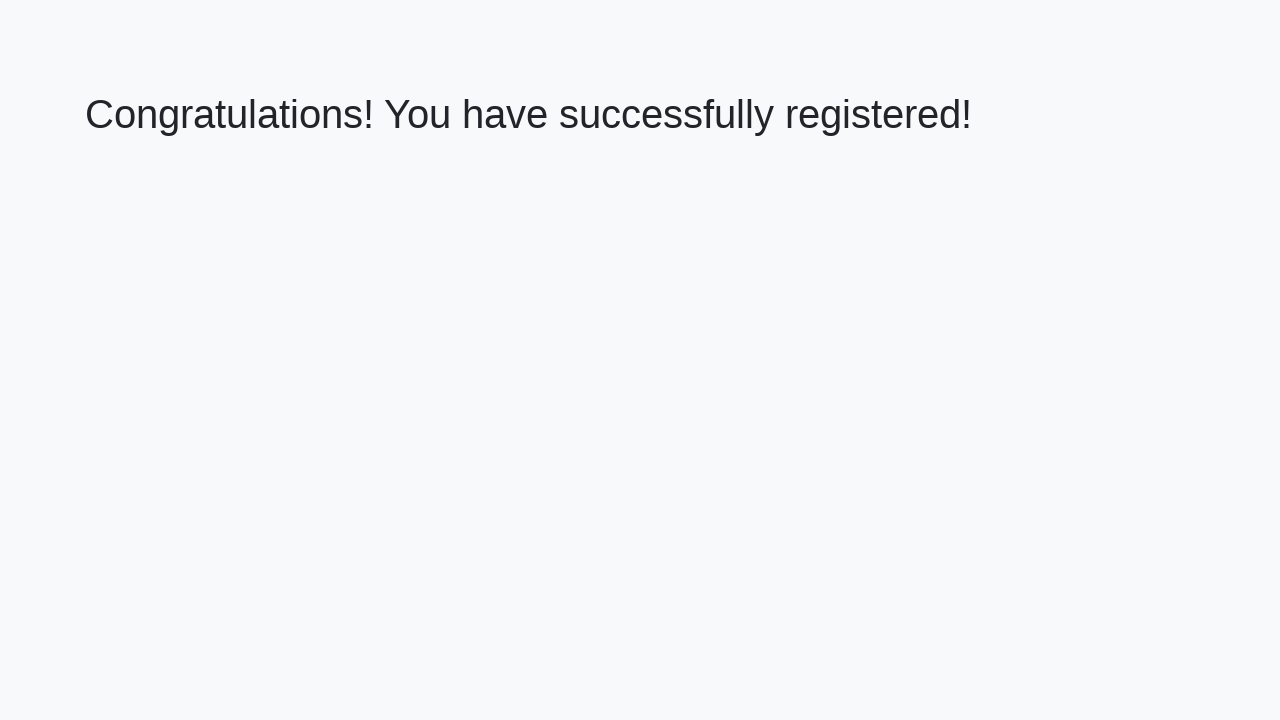

Success heading appeared after registration submission
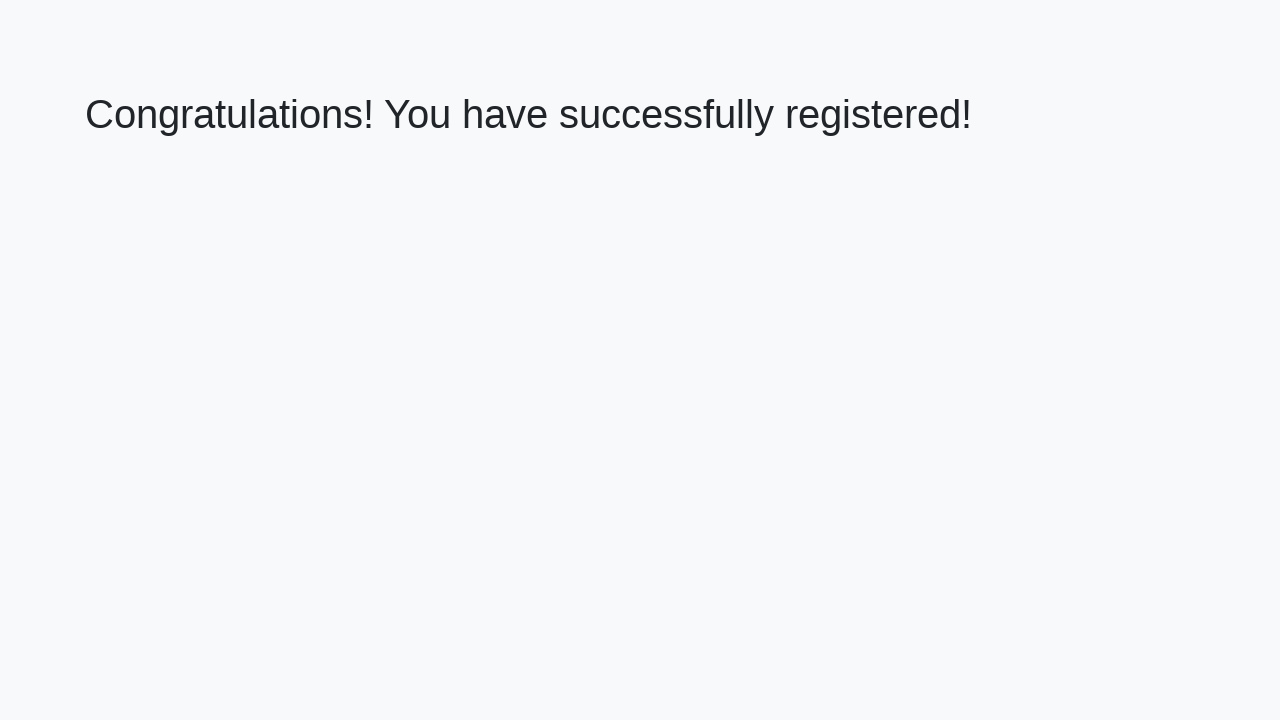

Verified success message: 'Congratulations! You have successfully registered!'
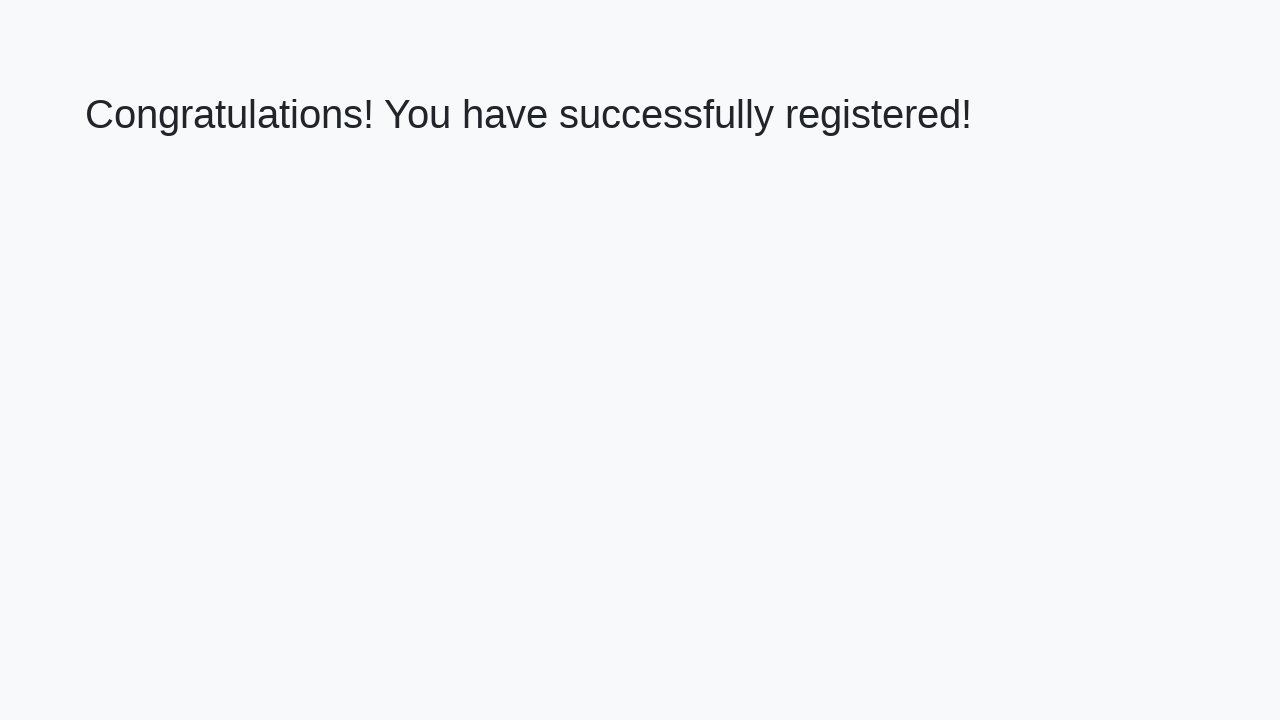

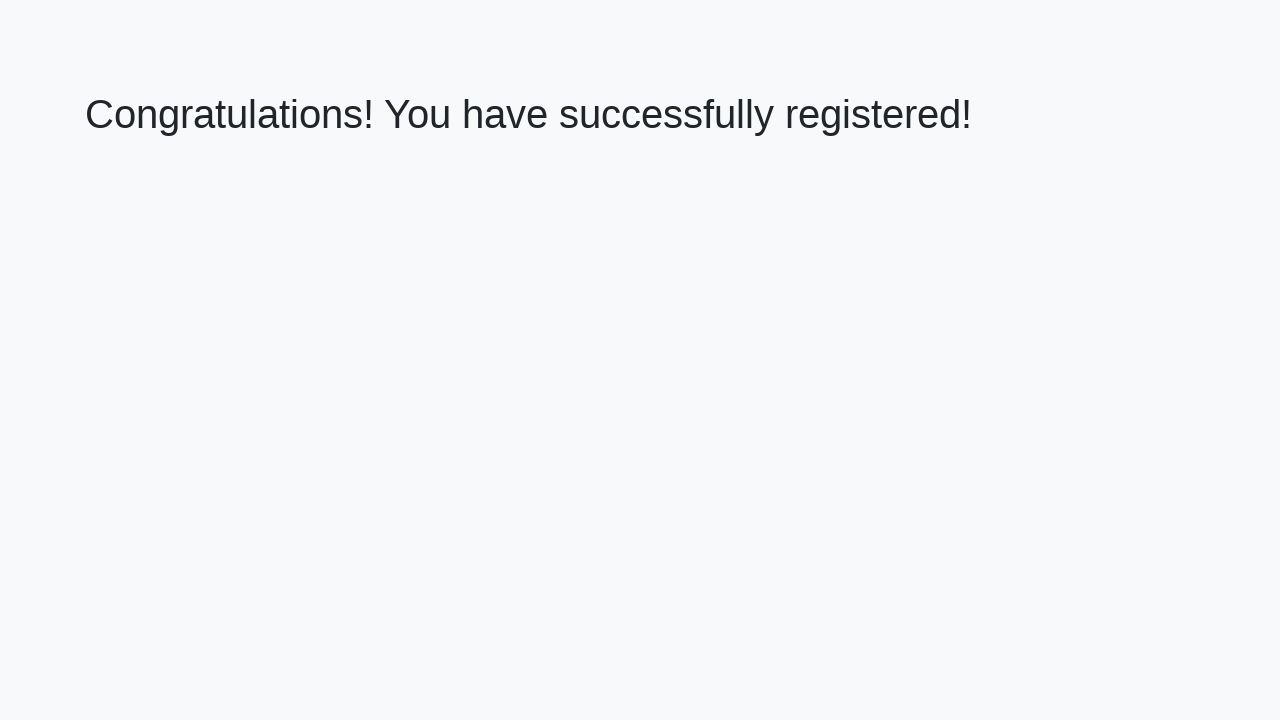